Tests the "load more" functionality on Huxiu homepage by repeatedly clicking the load more button to paginate through article listings

Starting URL: https://www.huxiu.com/

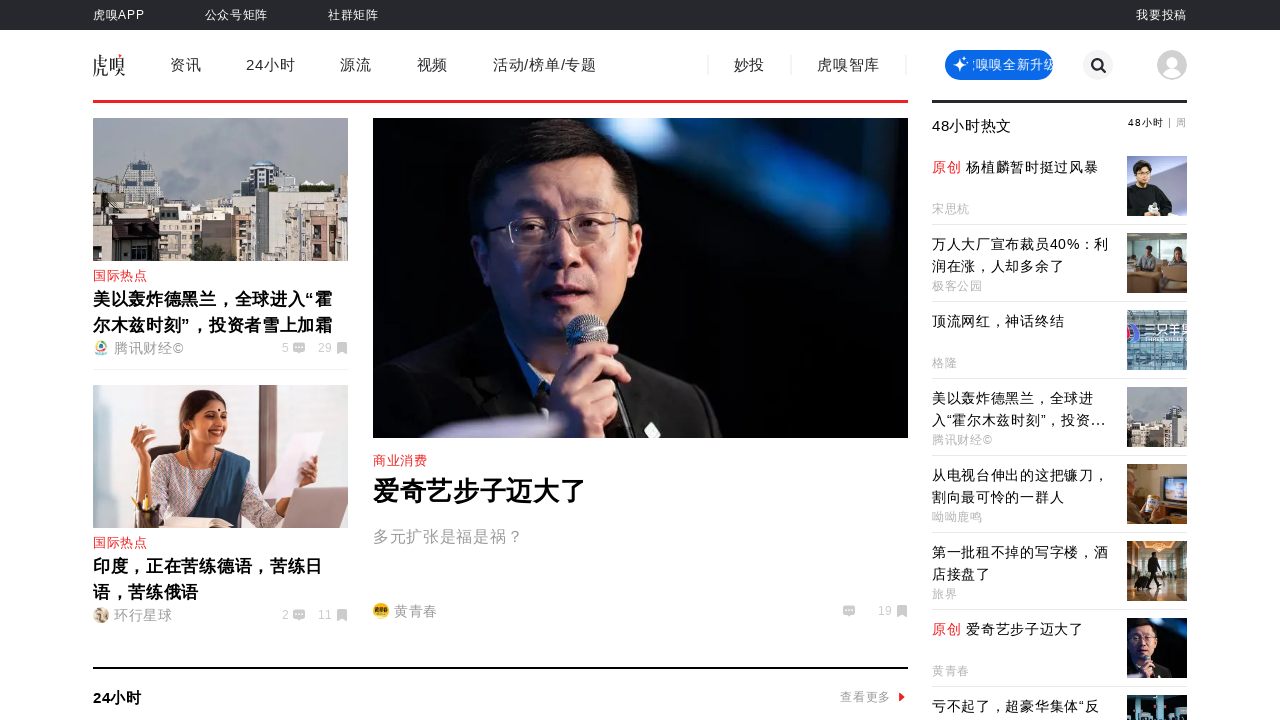

Waited 3 seconds for content to load (iteration 1/10)
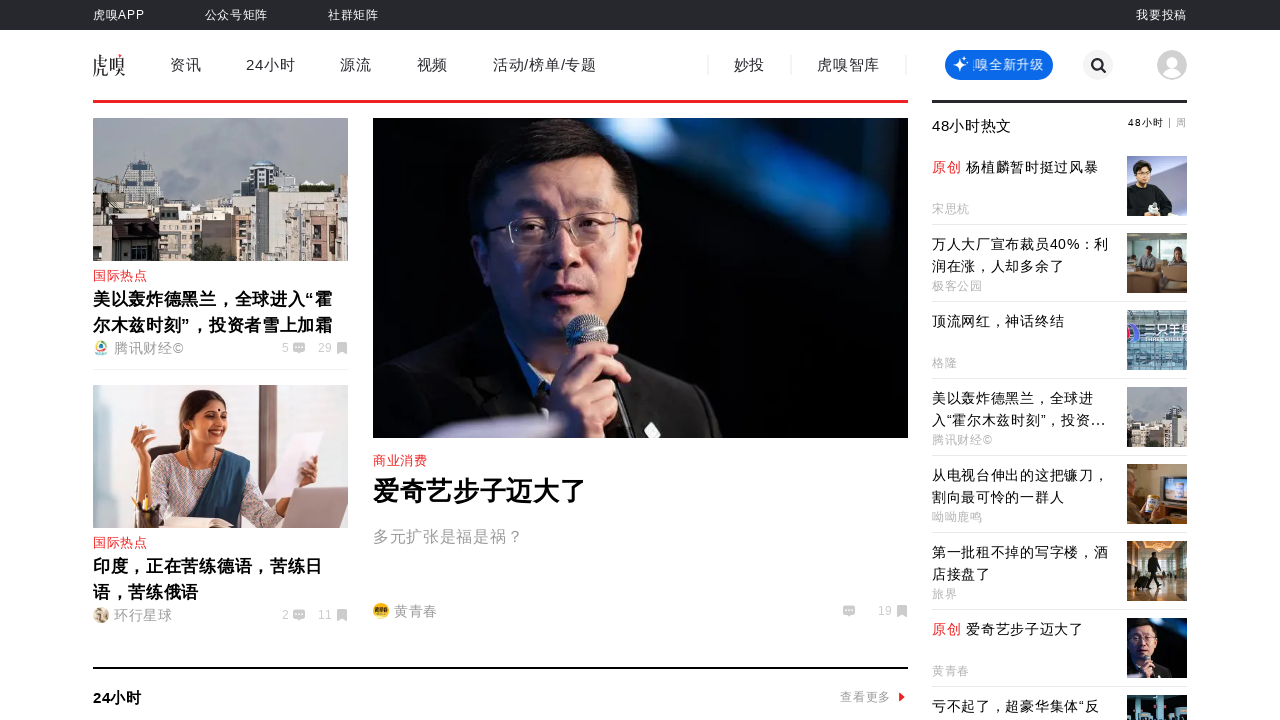

Clicked 'load more' button (iteration 1/10) at (874, 697) on text=加载更多 >> internal:or=".load-more" >> internal:or="[class*='more']" >> nth=0
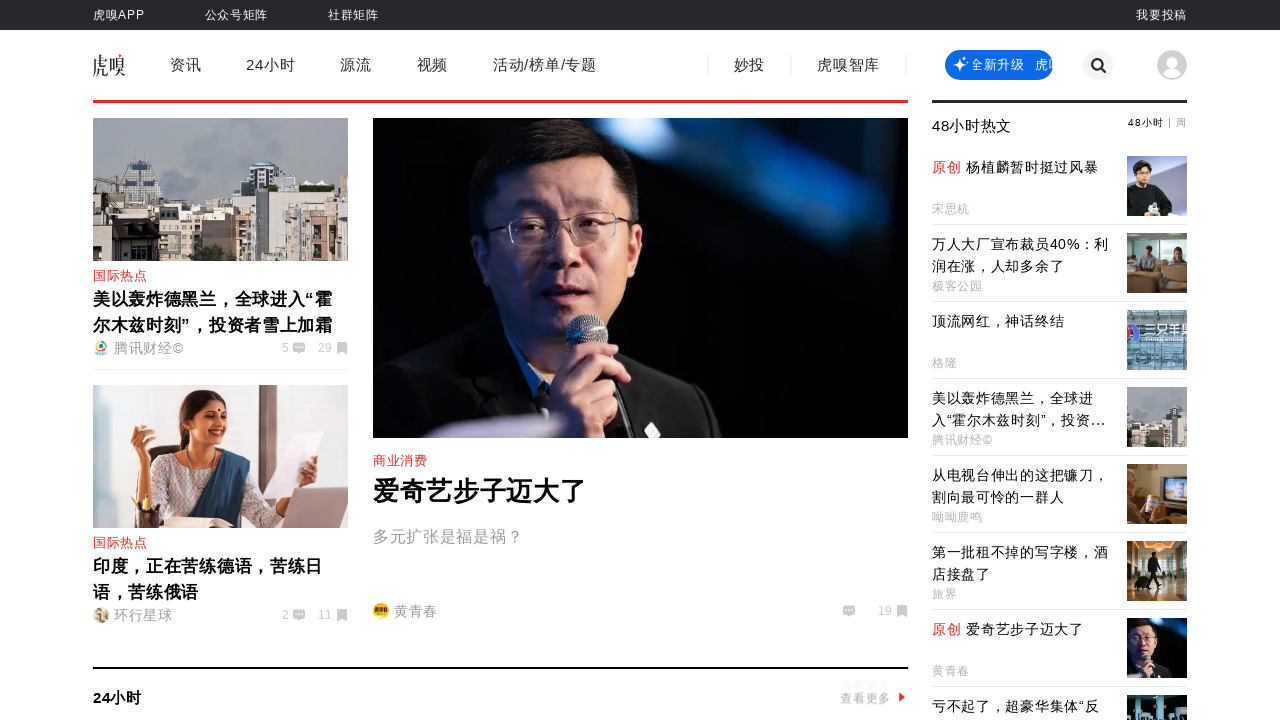

Waited 3 seconds for content to load (iteration 2/10)
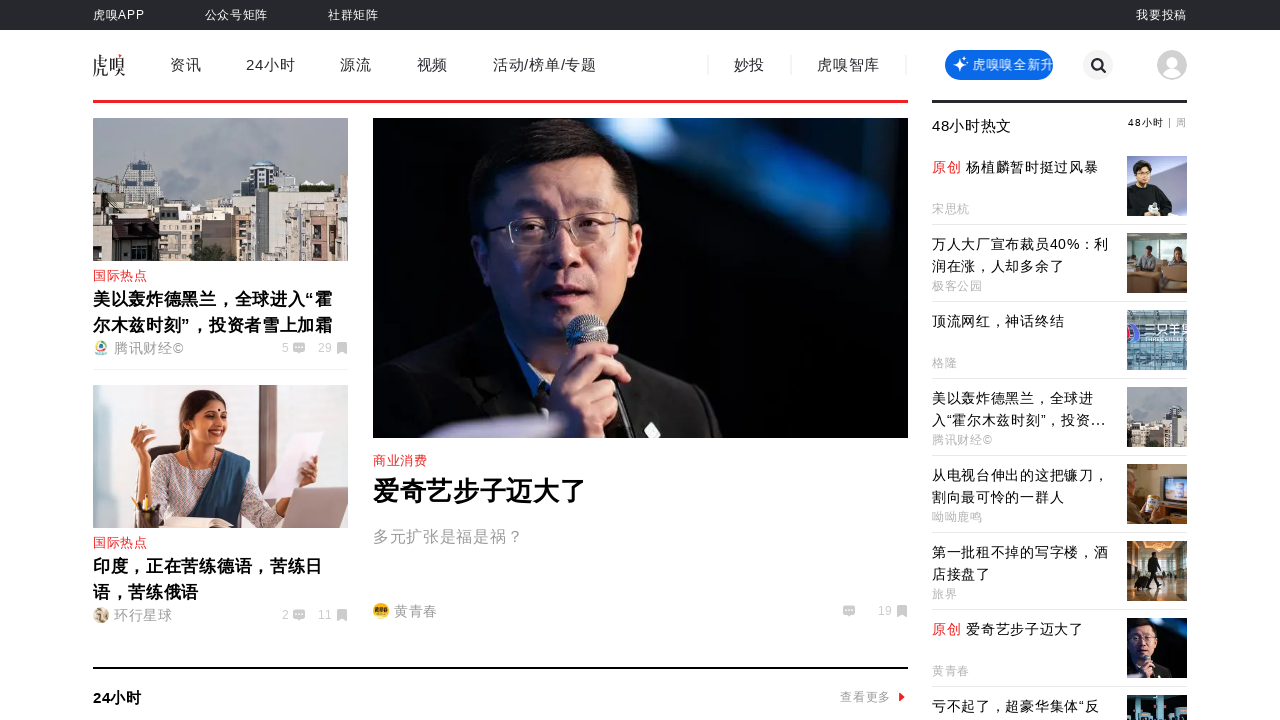

Clicked 'load more' button (iteration 2/10) at (874, 697) on text=加载更多 >> internal:or=".load-more" >> internal:or="[class*='more']" >> nth=0
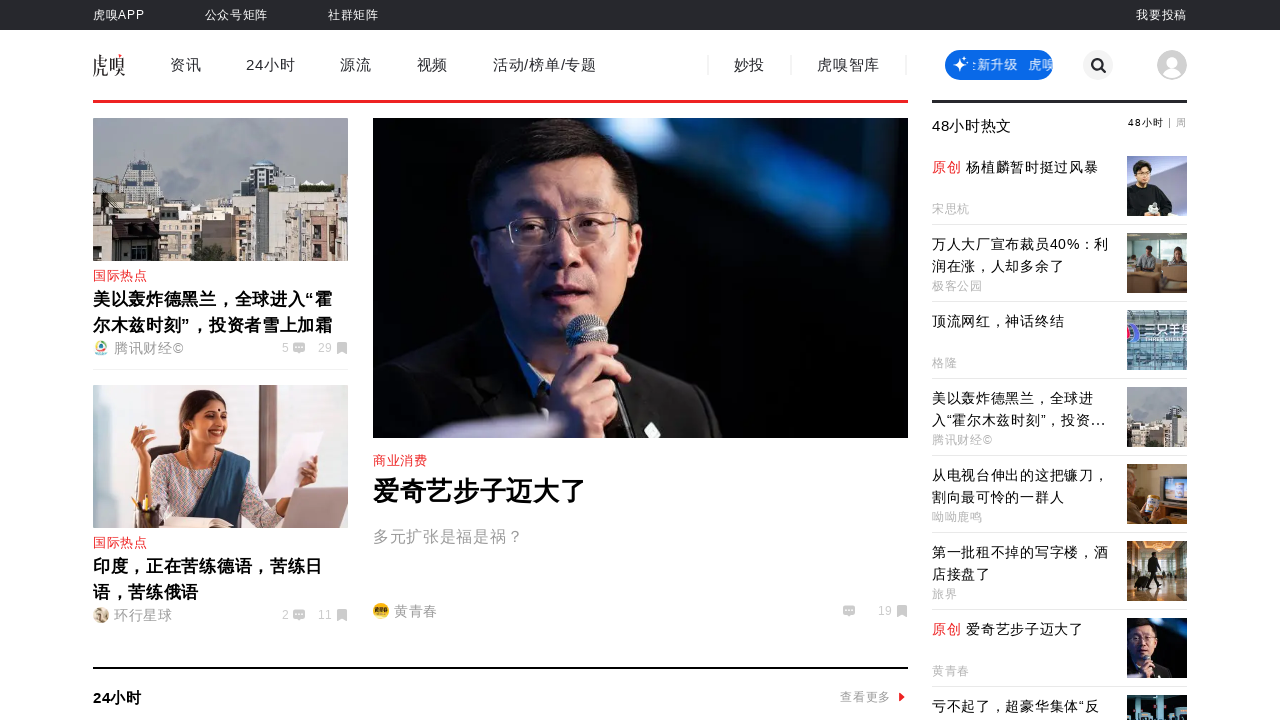

Waited 3 seconds for content to load (iteration 3/10)
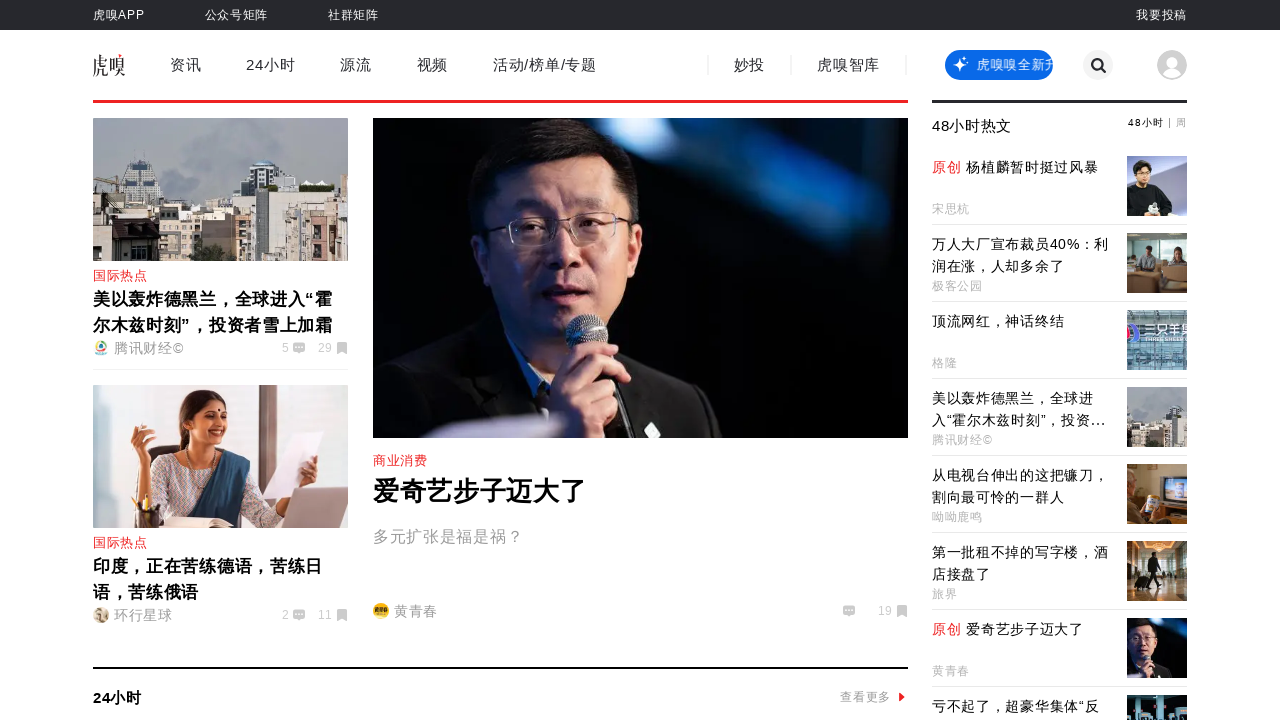

Clicked 'load more' button (iteration 3/10) at (874, 697) on text=加载更多 >> internal:or=".load-more" >> internal:or="[class*='more']" >> nth=0
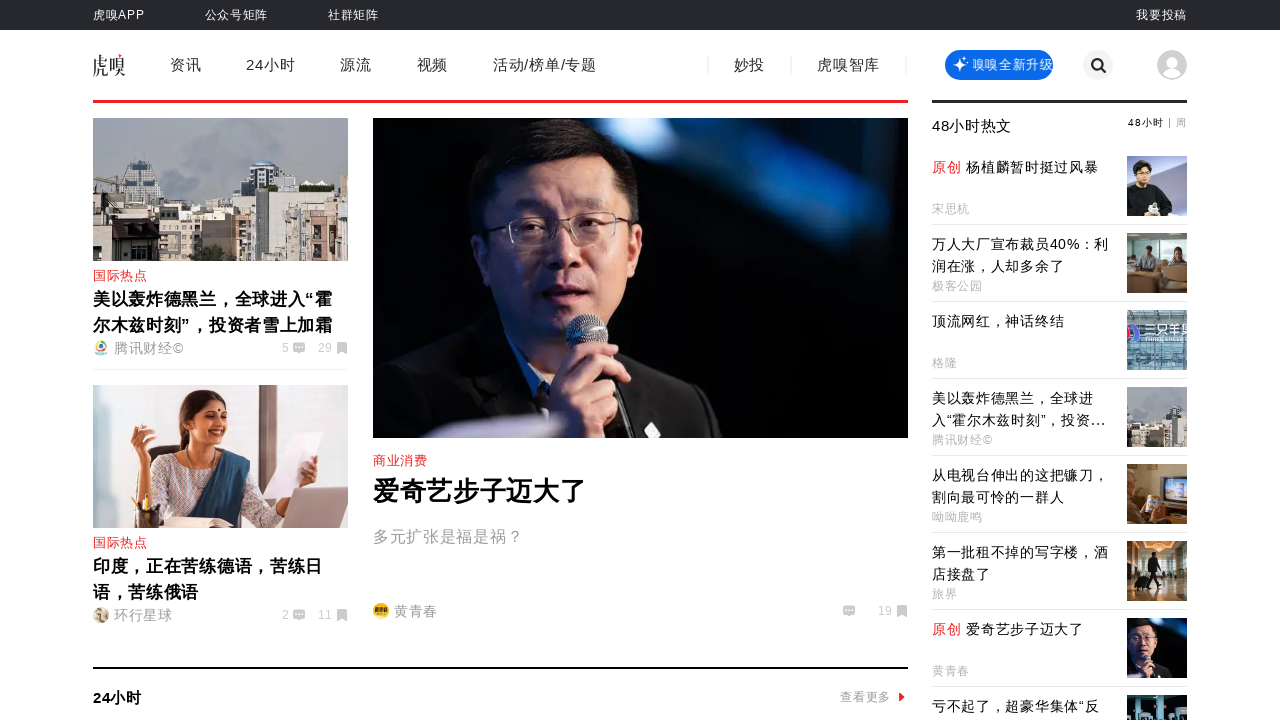

Waited 3 seconds for content to load (iteration 4/10)
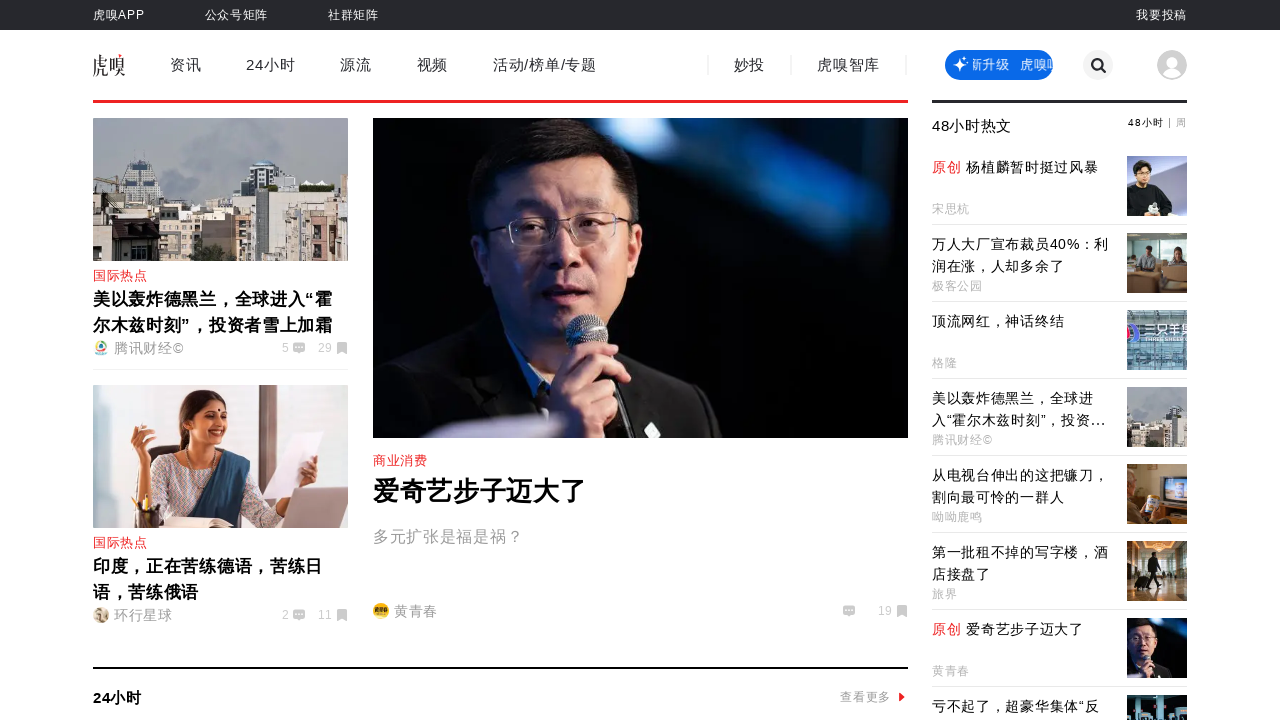

Clicked 'load more' button (iteration 4/10) at (874, 697) on text=加载更多 >> internal:or=".load-more" >> internal:or="[class*='more']" >> nth=0
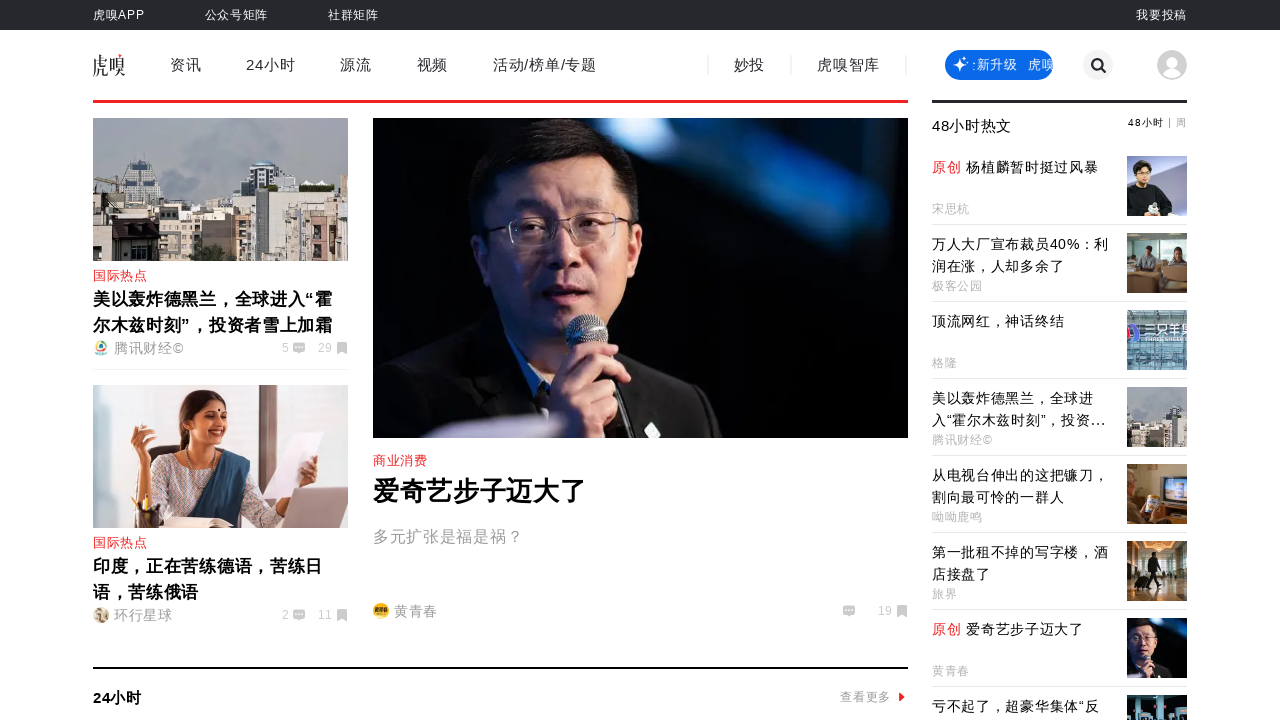

Waited 3 seconds for content to load (iteration 5/10)
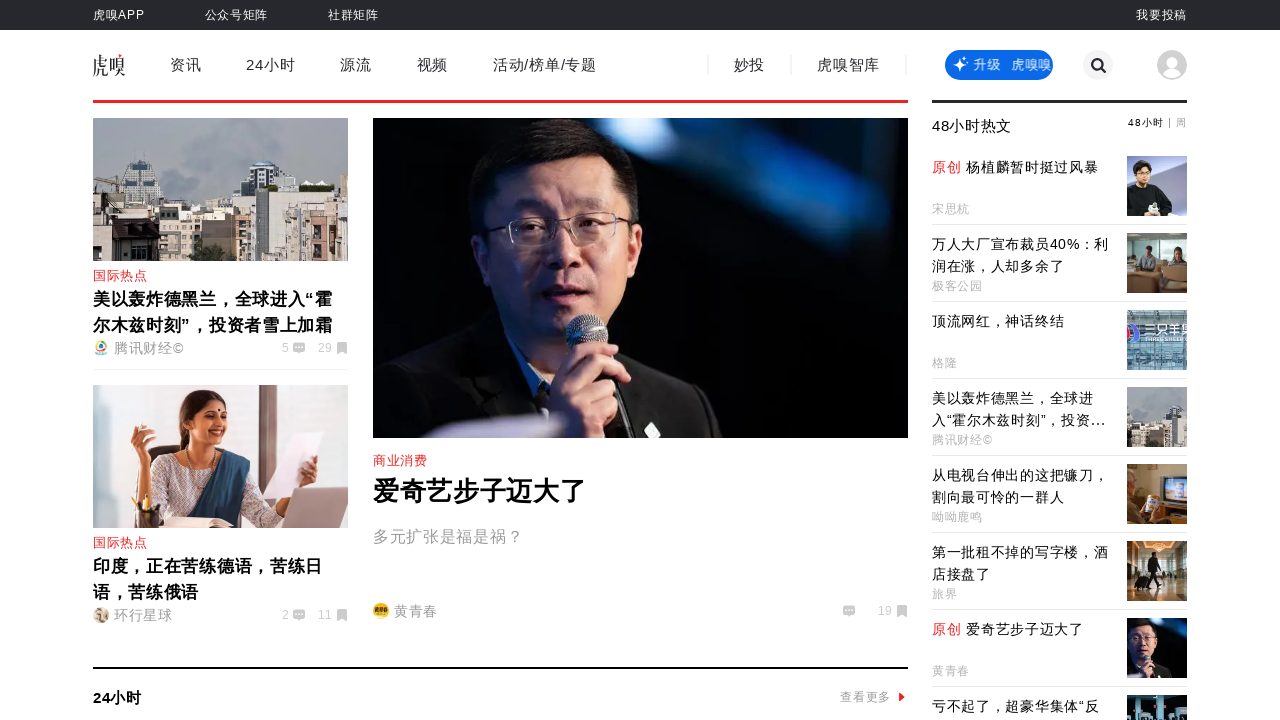

Clicked 'load more' button (iteration 5/10) at (874, 697) on text=加载更多 >> internal:or=".load-more" >> internal:or="[class*='more']" >> nth=0
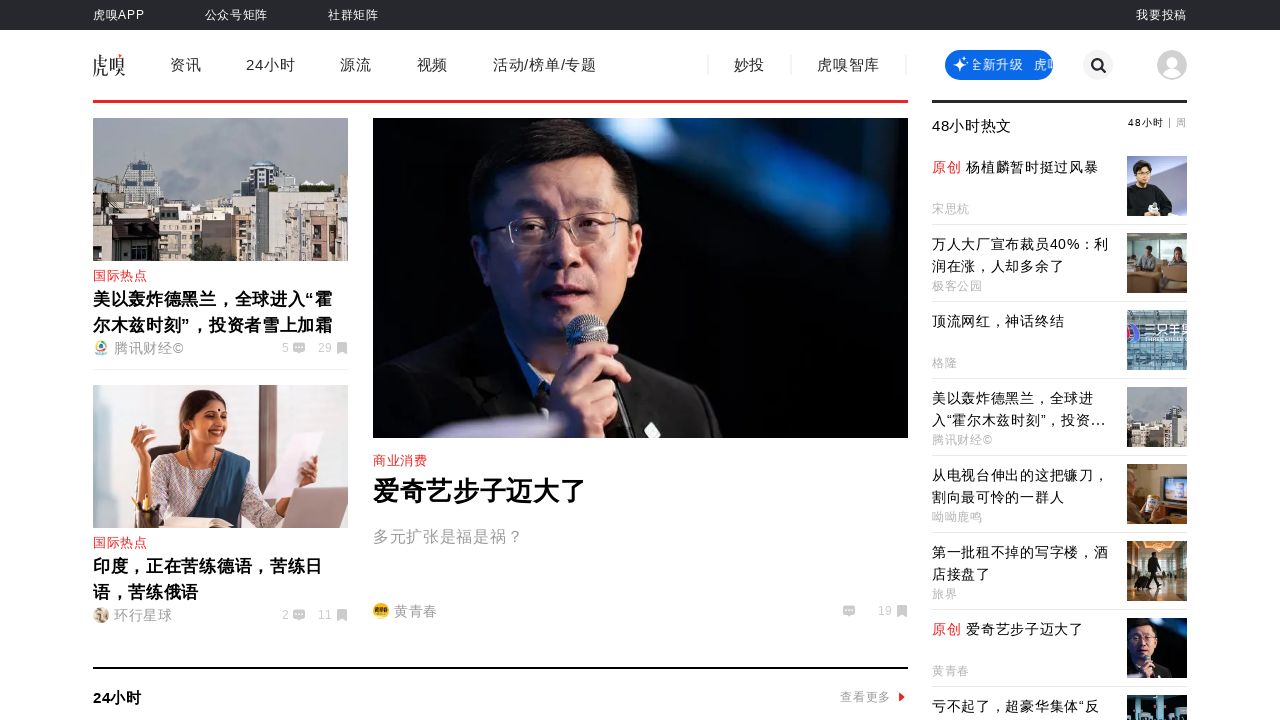

Waited 3 seconds for content to load (iteration 6/10)
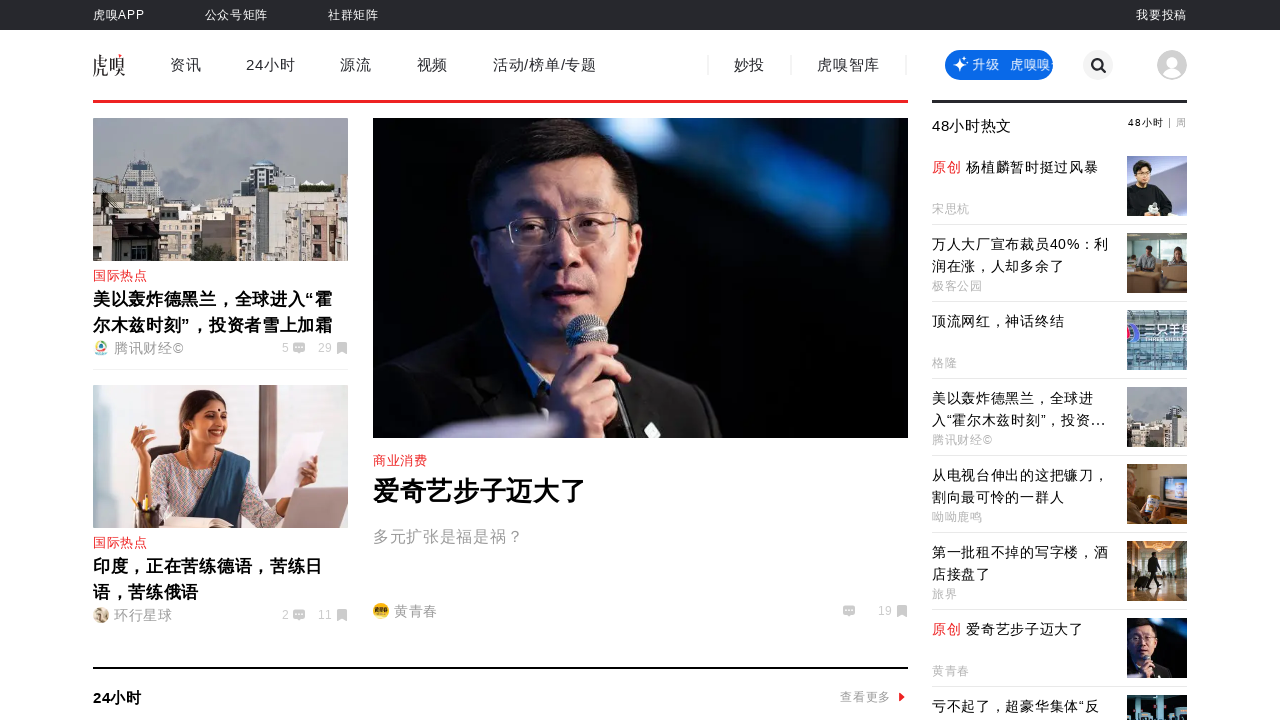

Clicked 'load more' button (iteration 6/10) at (874, 697) on text=加载更多 >> internal:or=".load-more" >> internal:or="[class*='more']" >> nth=0
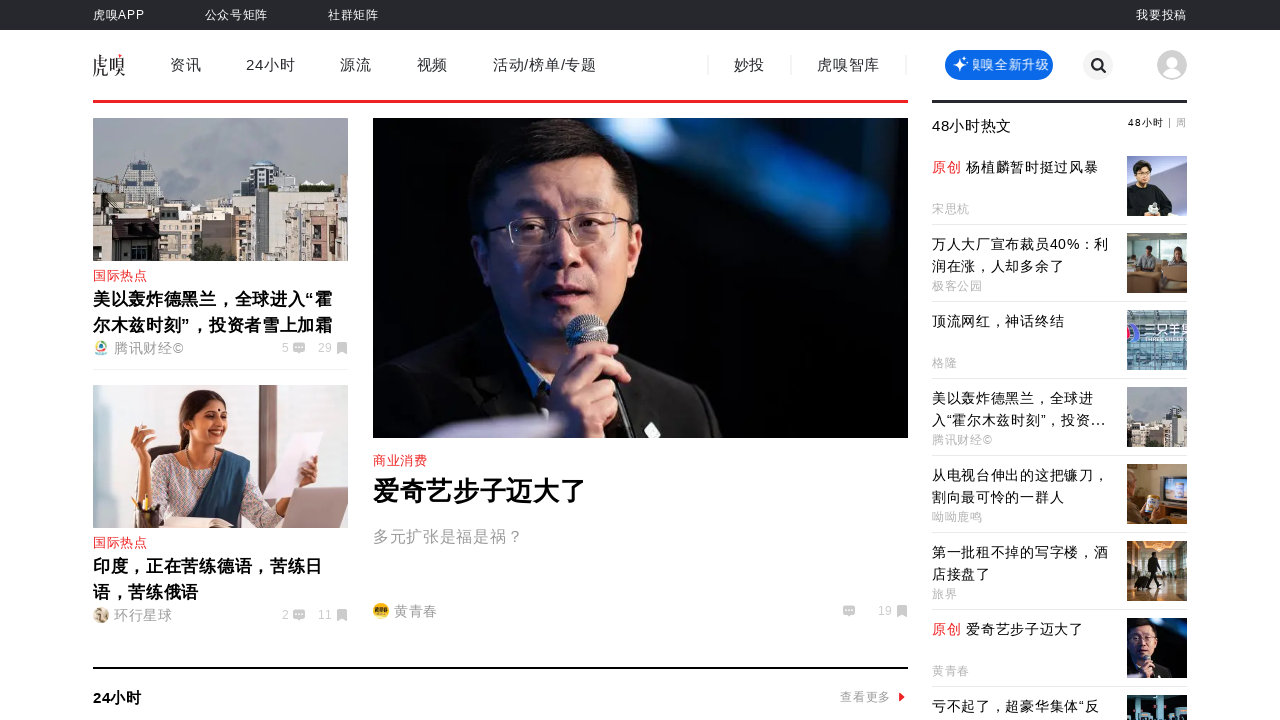

Waited 3 seconds for content to load (iteration 7/10)
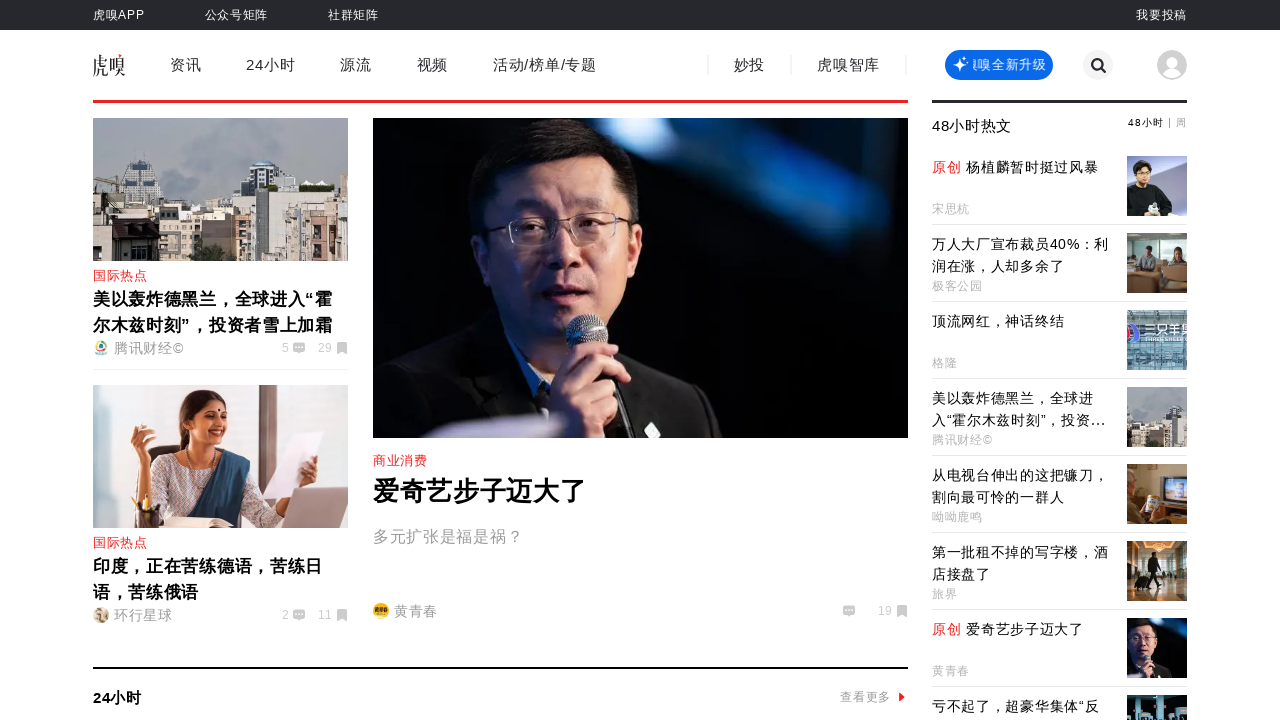

Clicked 'load more' button (iteration 7/10) at (874, 697) on text=加载更多 >> internal:or=".load-more" >> internal:or="[class*='more']" >> nth=0
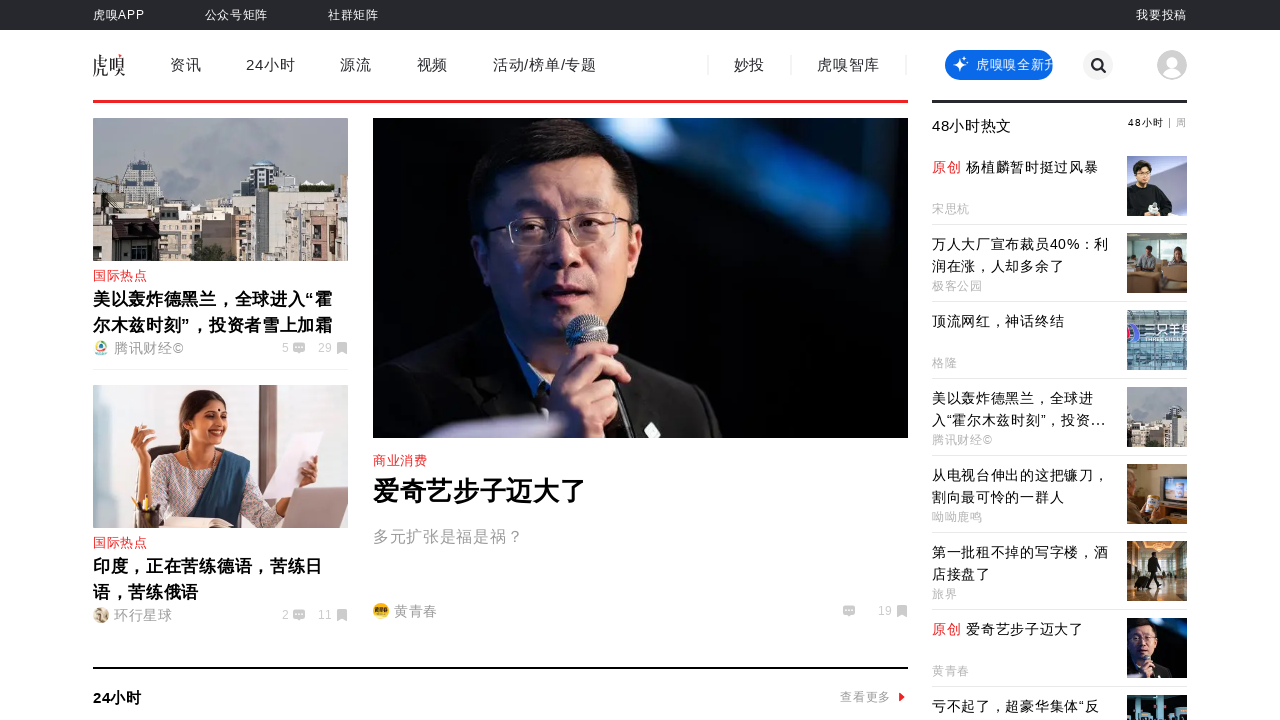

Waited 3 seconds for content to load (iteration 8/10)
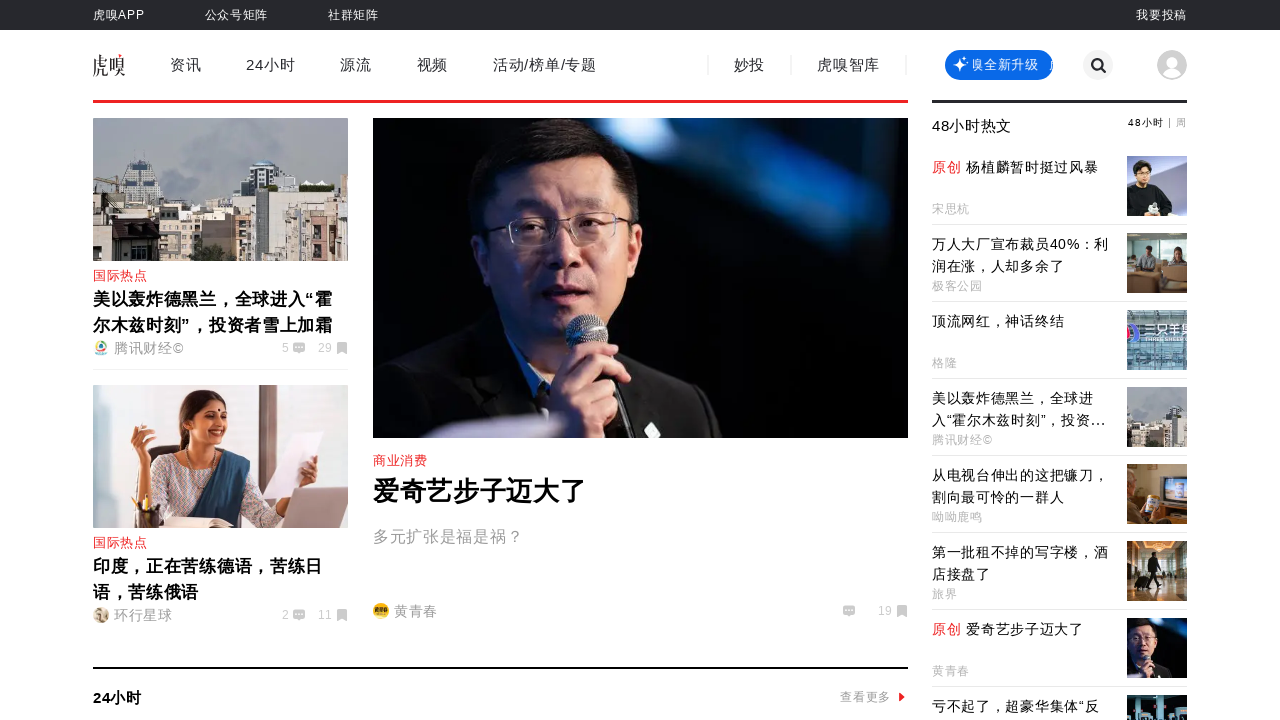

Clicked 'load more' button (iteration 8/10) at (874, 697) on text=加载更多 >> internal:or=".load-more" >> internal:or="[class*='more']" >> nth=0
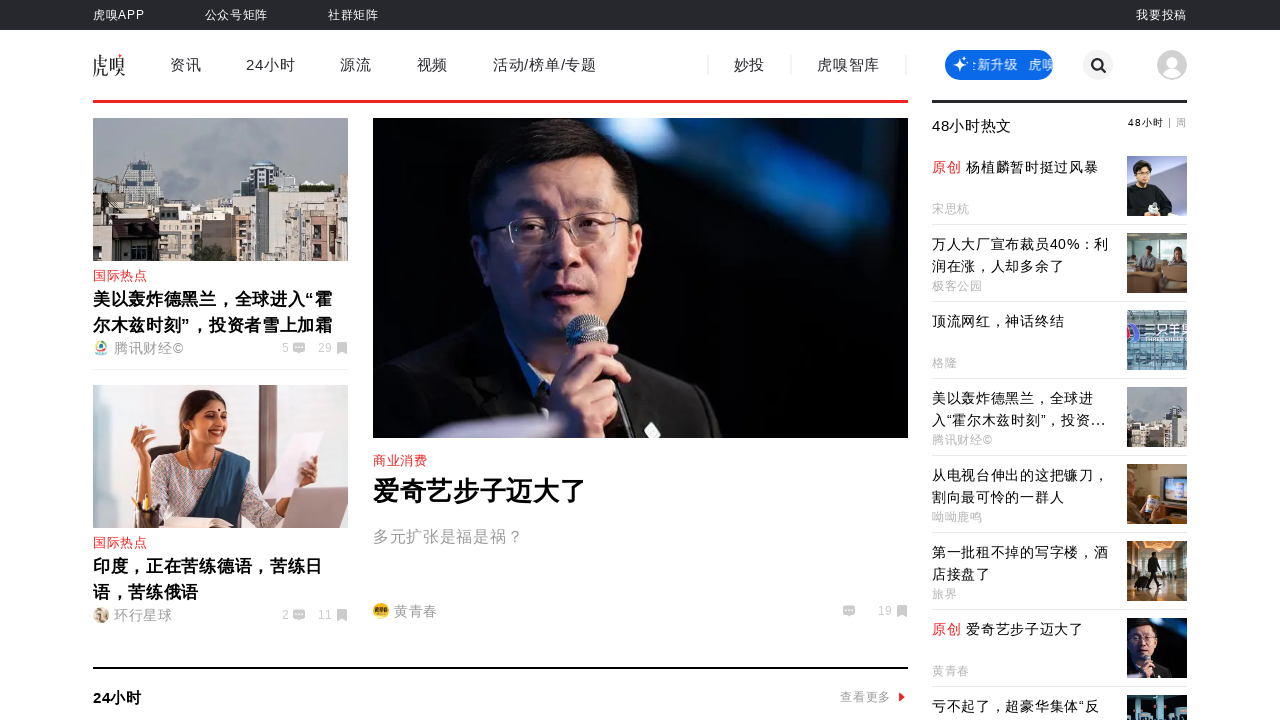

Waited 3 seconds for content to load (iteration 9/10)
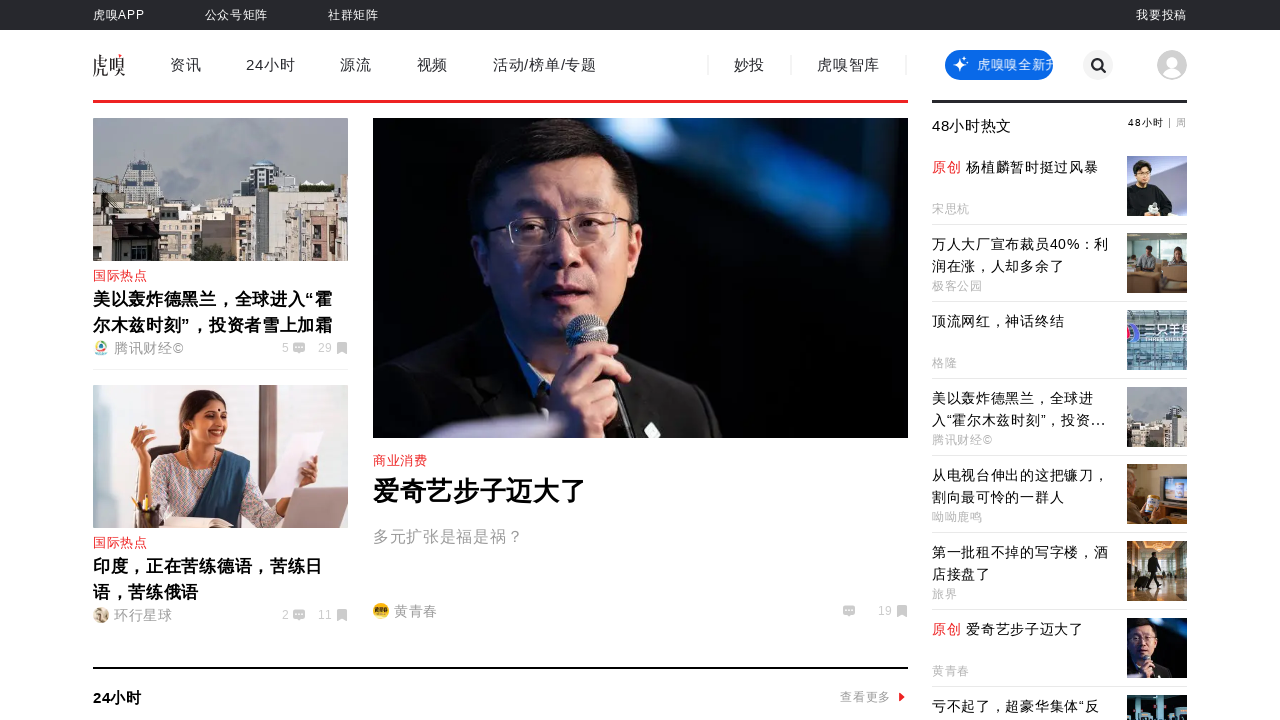

Clicked 'load more' button (iteration 9/10) at (874, 697) on text=加载更多 >> internal:or=".load-more" >> internal:or="[class*='more']" >> nth=0
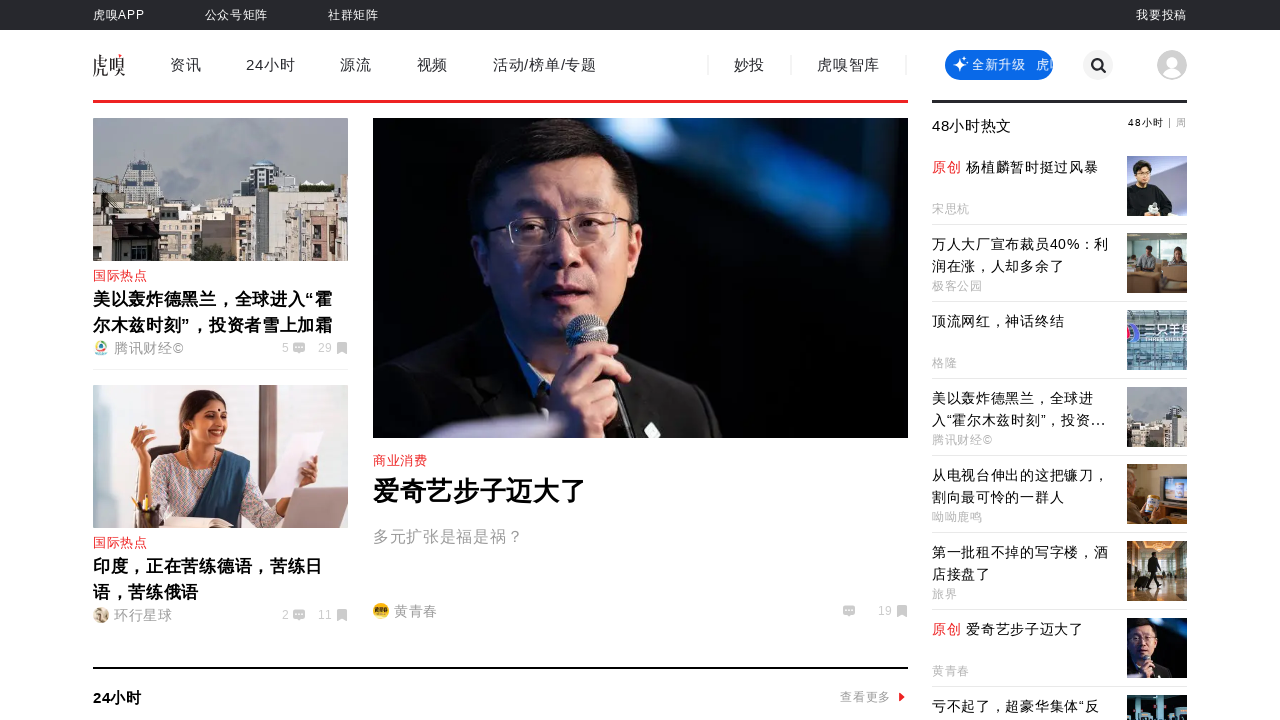

Waited 3 seconds for content to load (iteration 10/10)
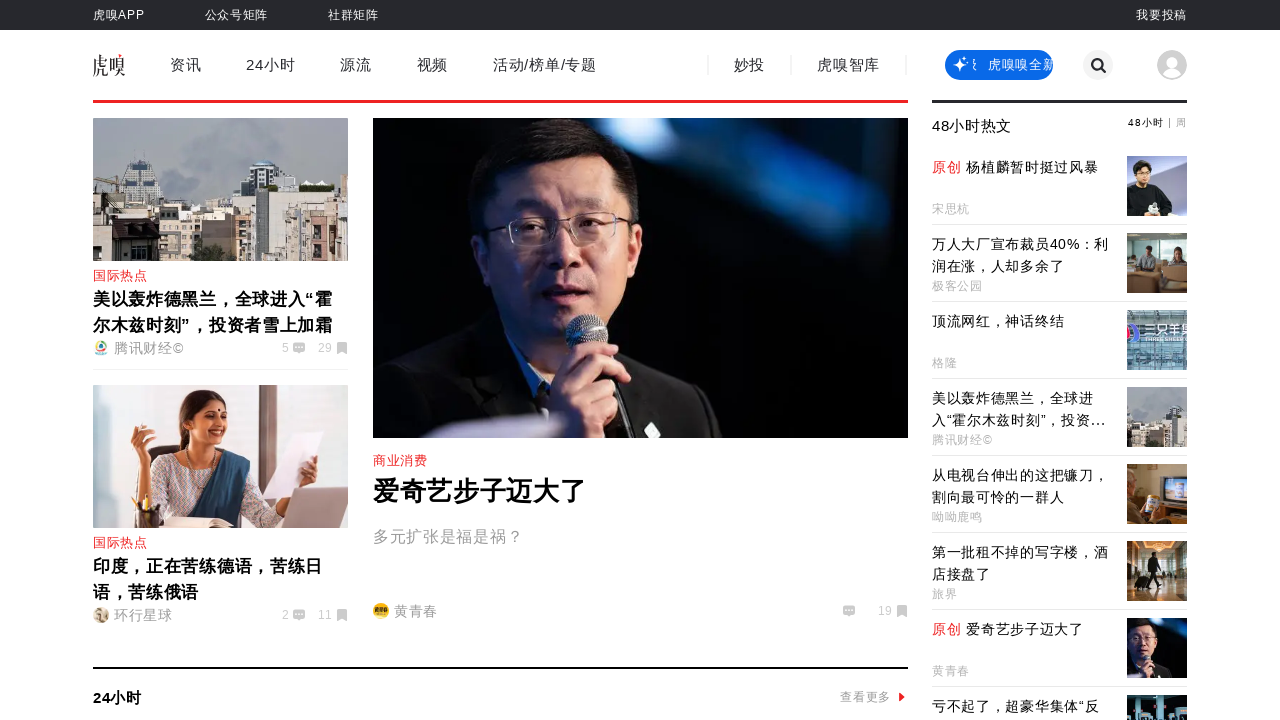

Clicked 'load more' button (iteration 10/10) at (874, 697) on text=加载更多 >> internal:or=".load-more" >> internal:or="[class*='more']" >> nth=0
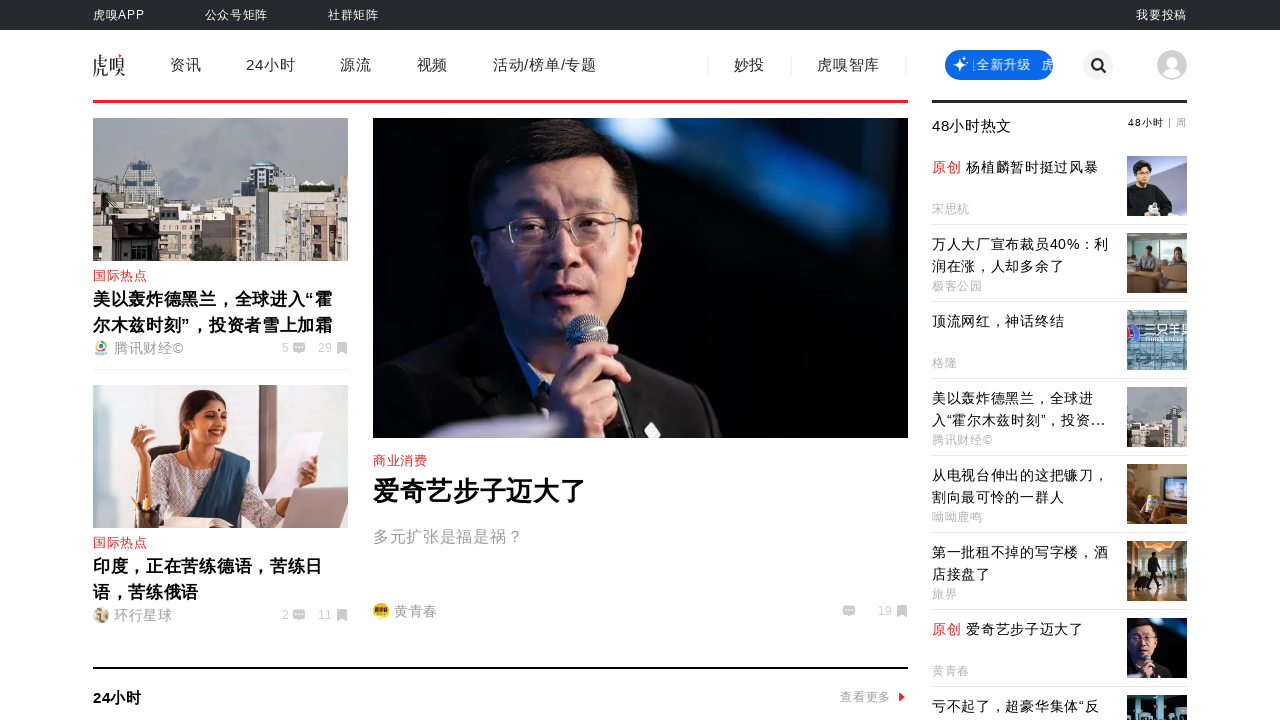

Waited 2 seconds for final content to load
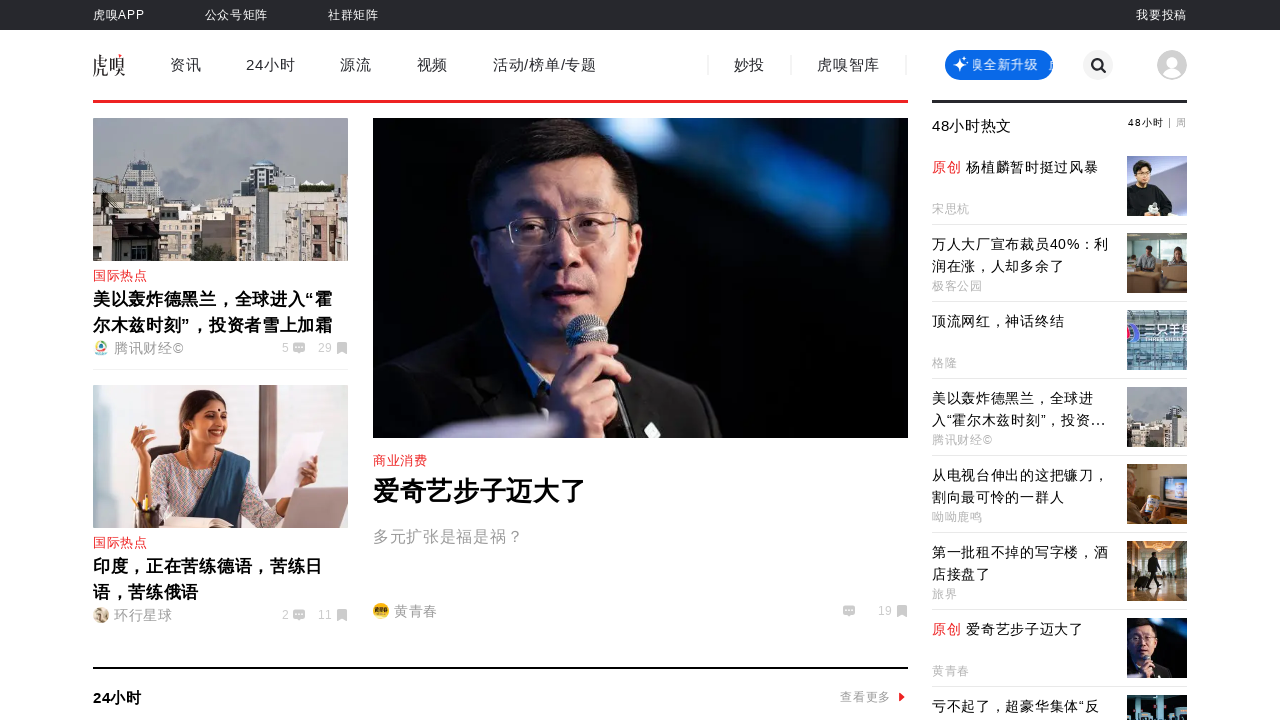

Verified articles are displayed on the page
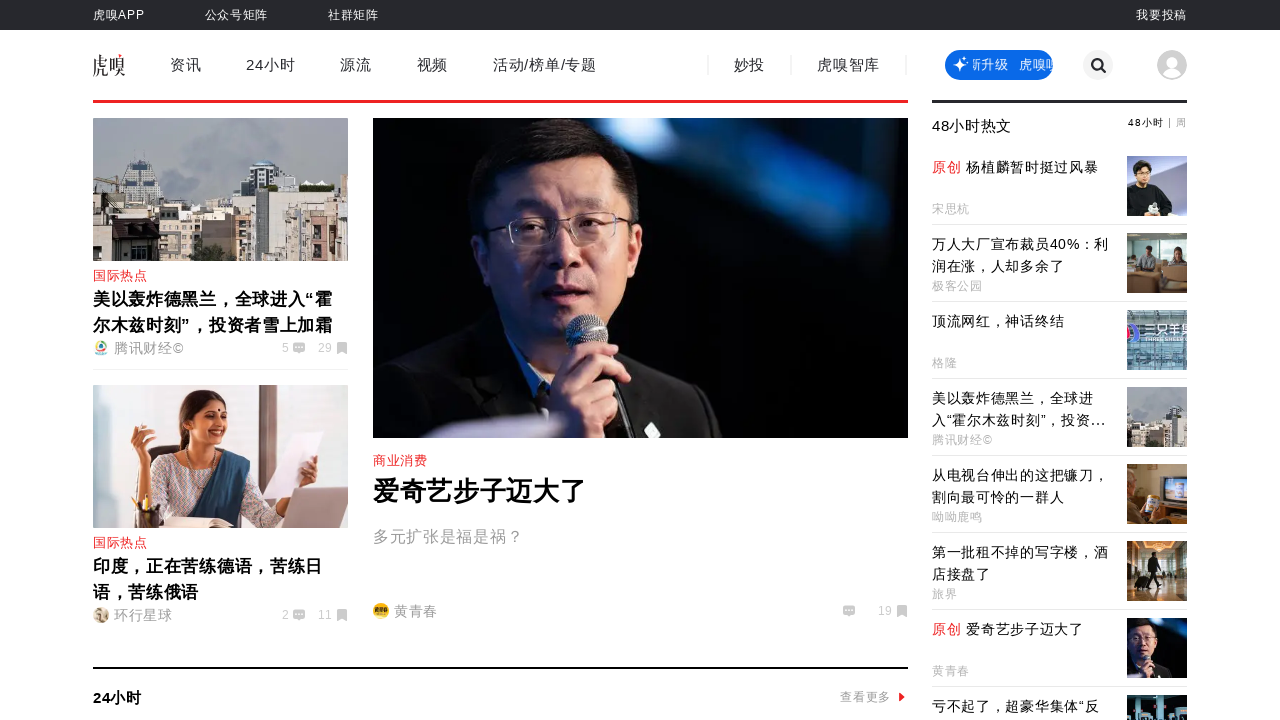

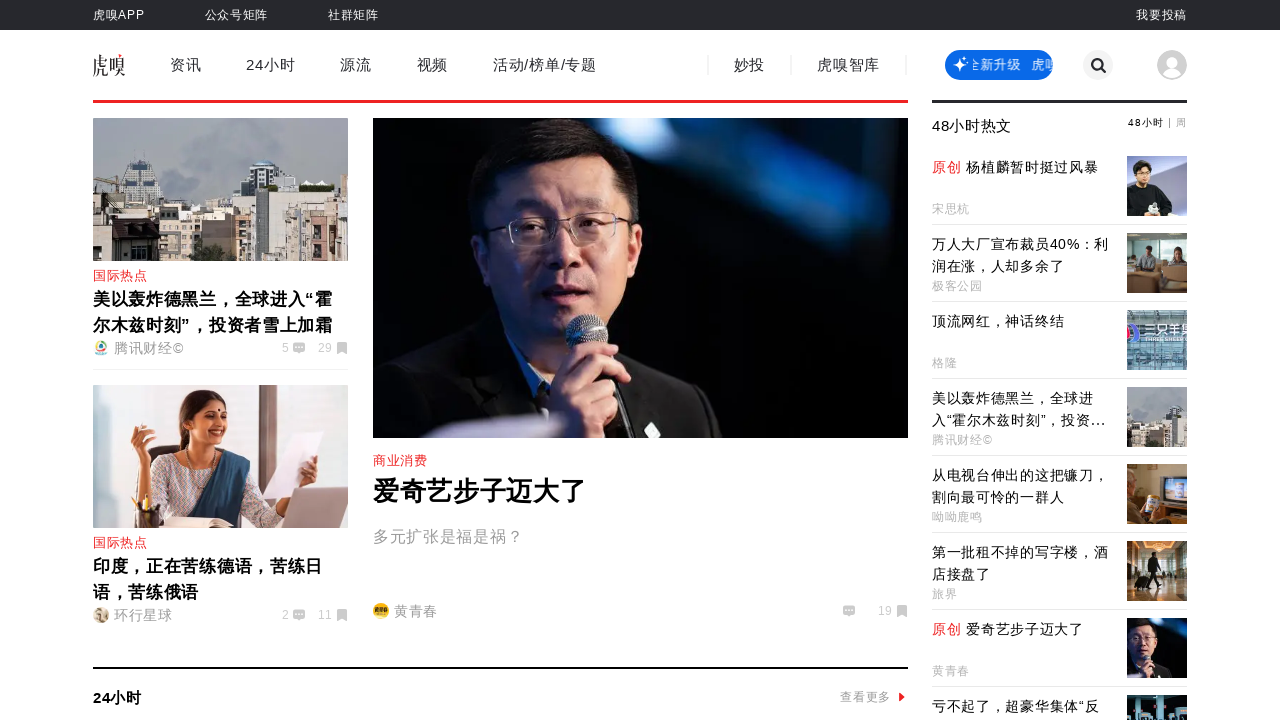